Navigates to phones section, selects the first phone, and adds it to cart

Starting URL: https://www.demoblaze.com

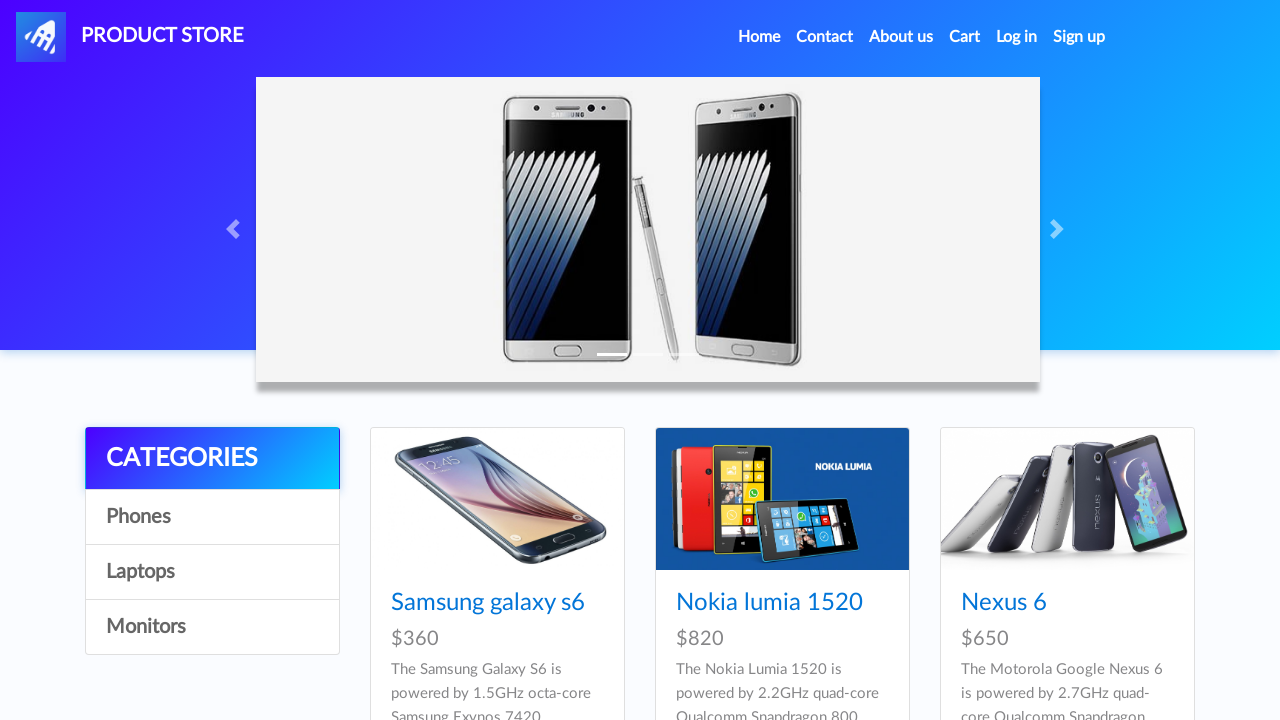

Clicked on Phones category at (212, 517) on text=Phones
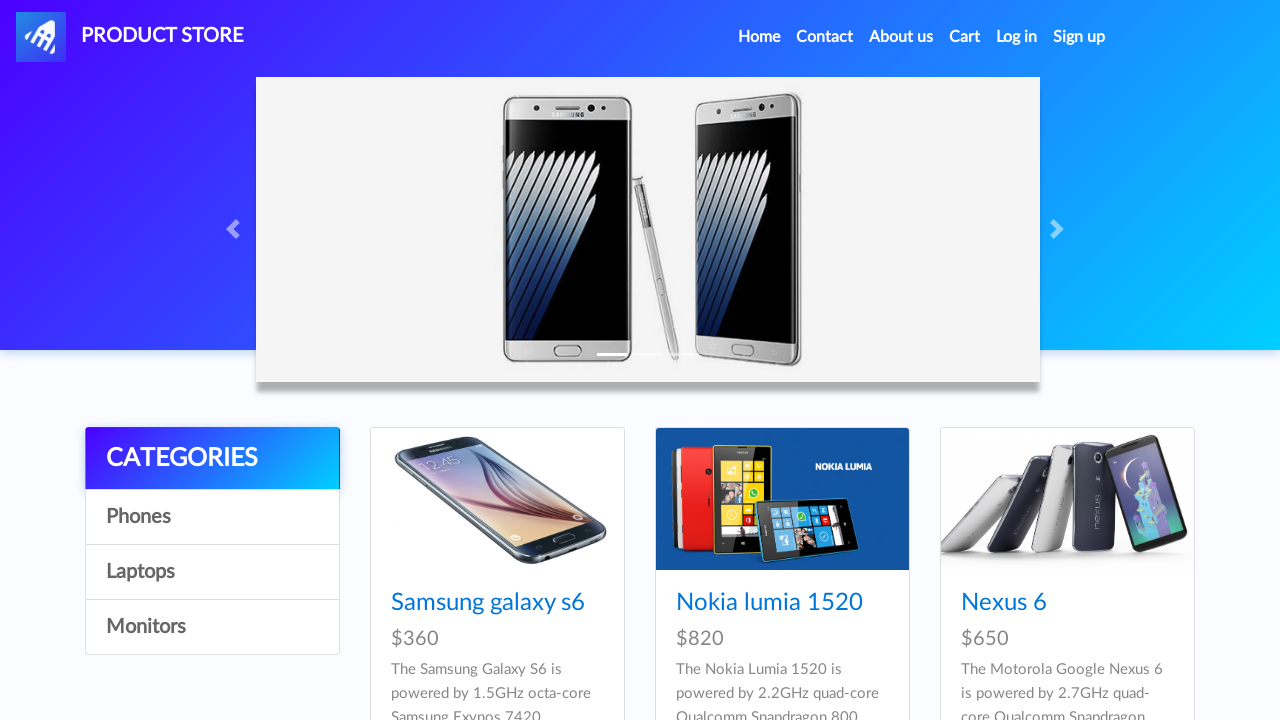

Clicked on first phone in the list at (488, 603) on a.hrefch:first-of-type
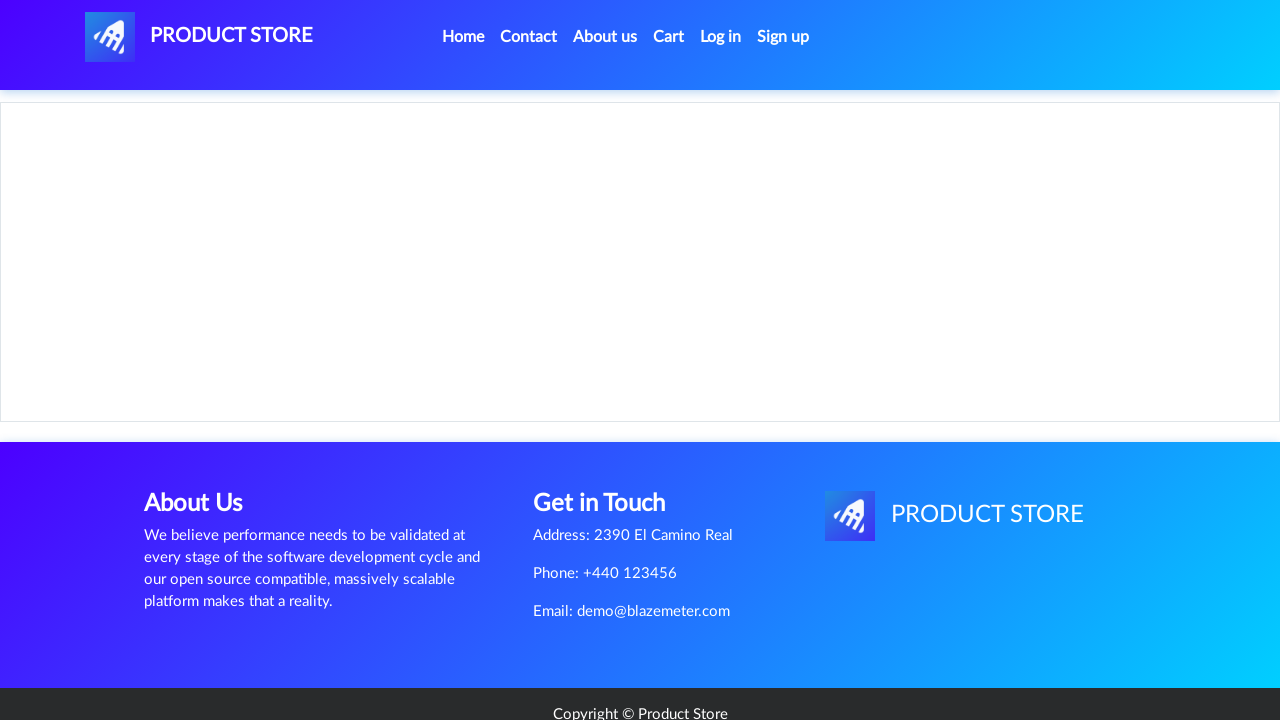

Clicked Add to cart button at (610, 440) on text=Add to cart
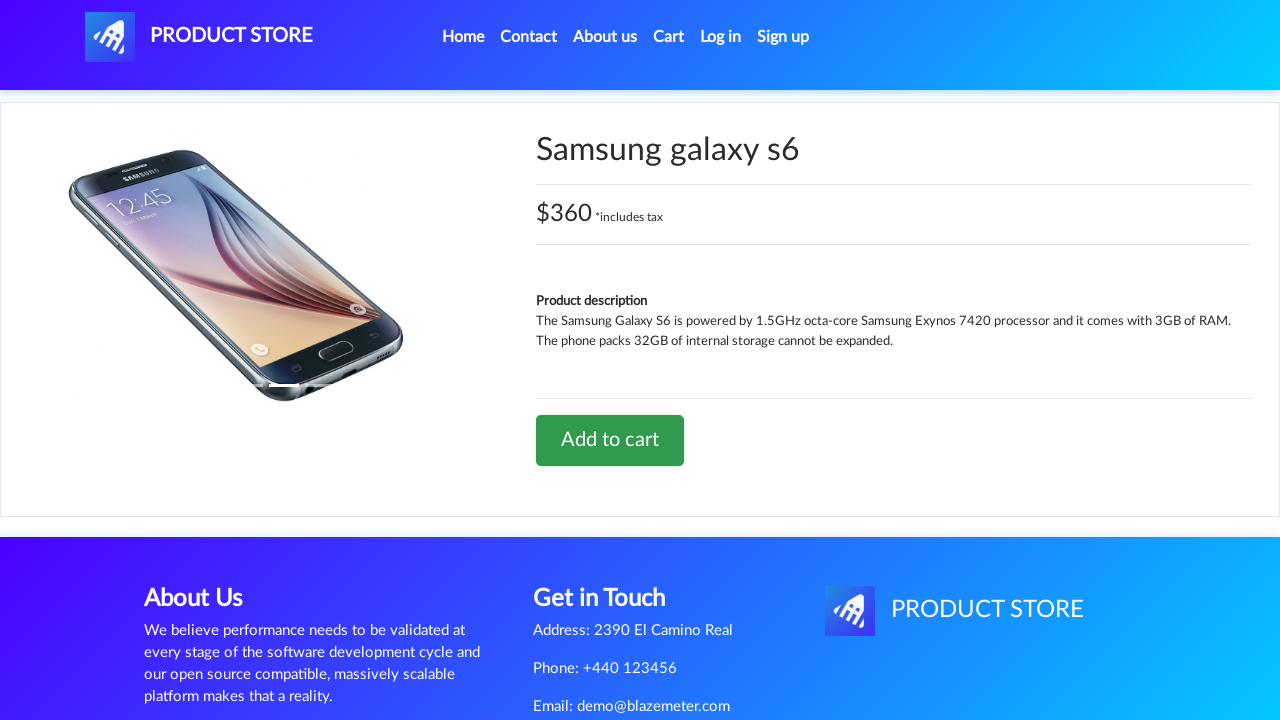

Set up dialog handler to accept alerts
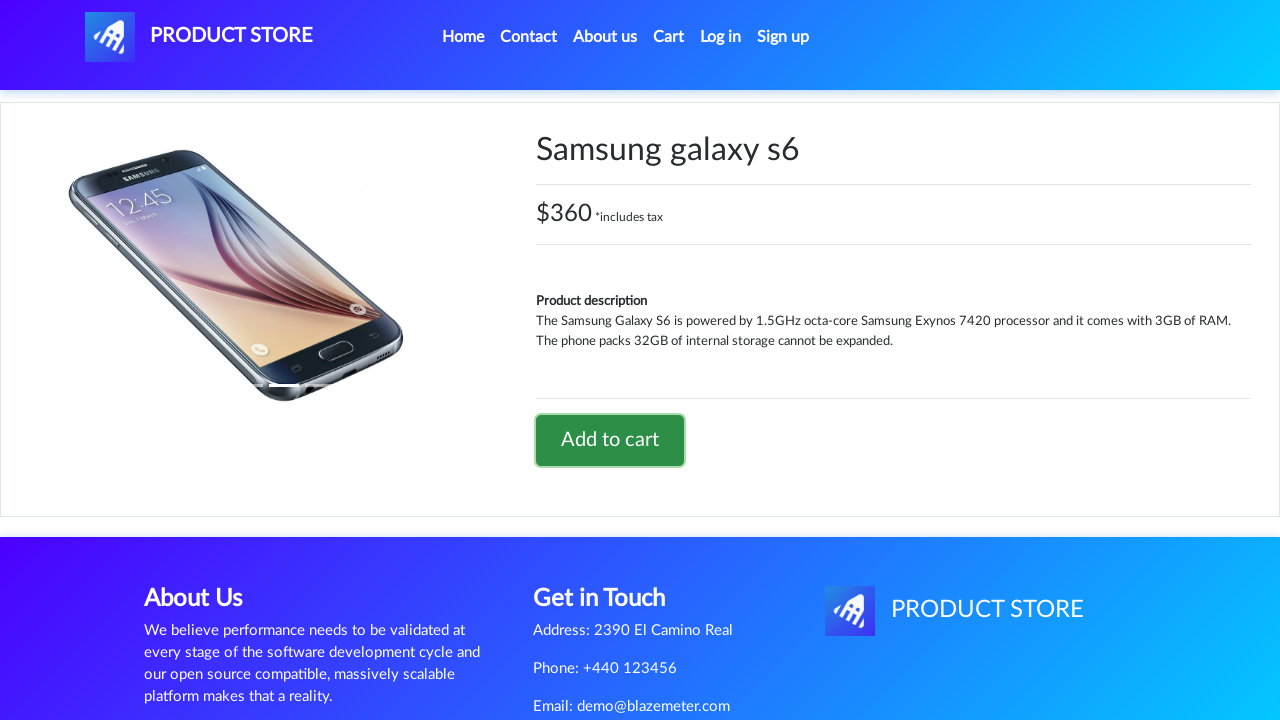

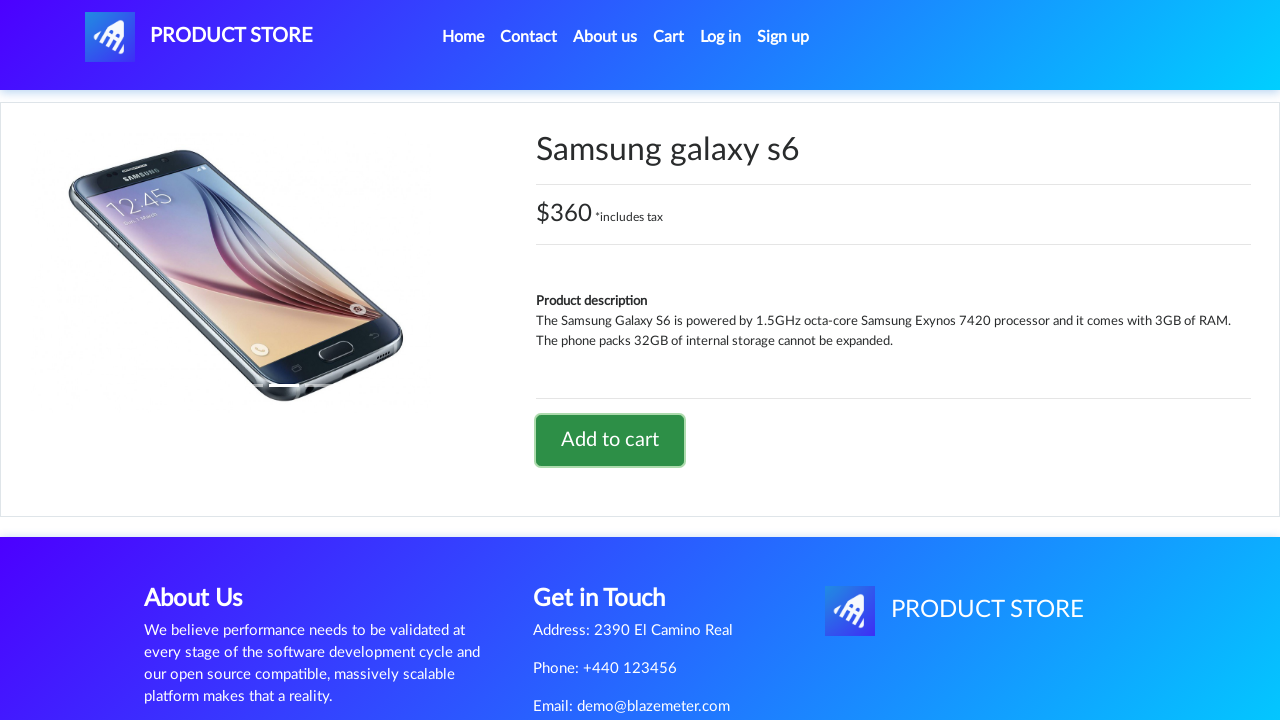